Tests adding specific vegetables (Cucumber, Broccoli, Beetroot) to cart on a grocery shopping practice site by iterating through products and clicking "Add to Cart" for matching items

Starting URL: https://rahulshettyacademy.com/seleniumPractise/#/

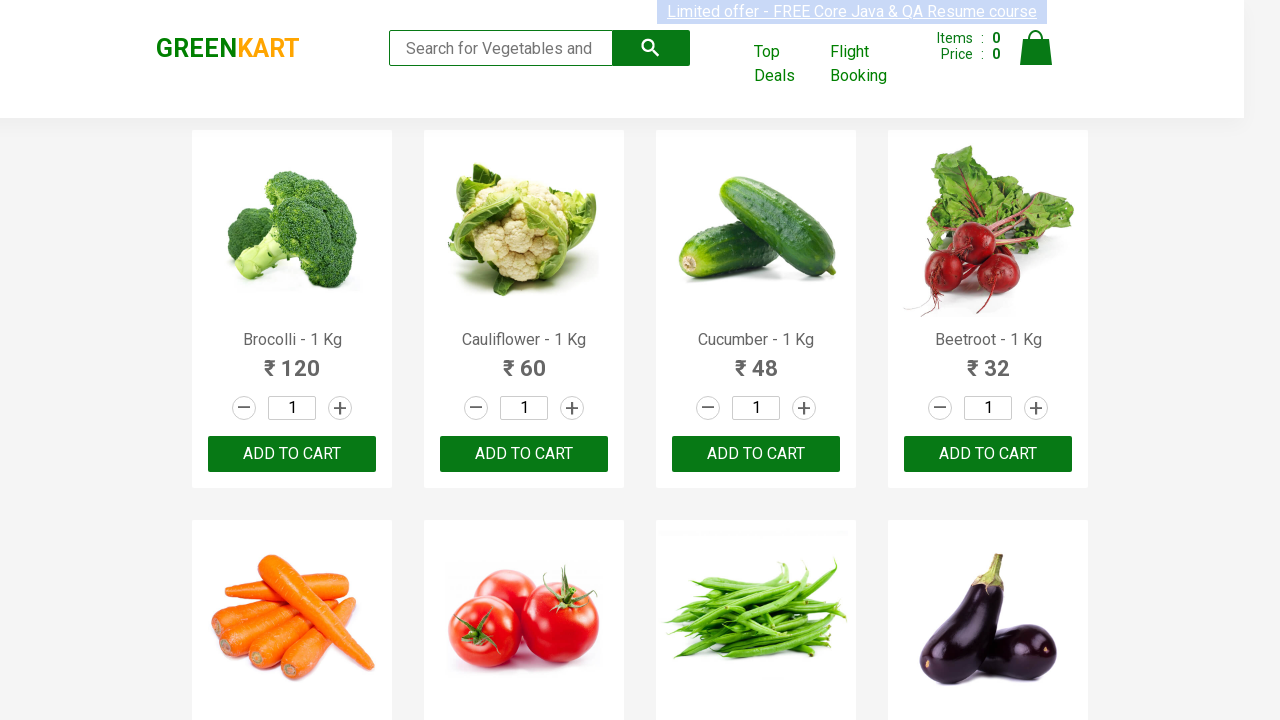

Waited for product names to load on grocery shopping site
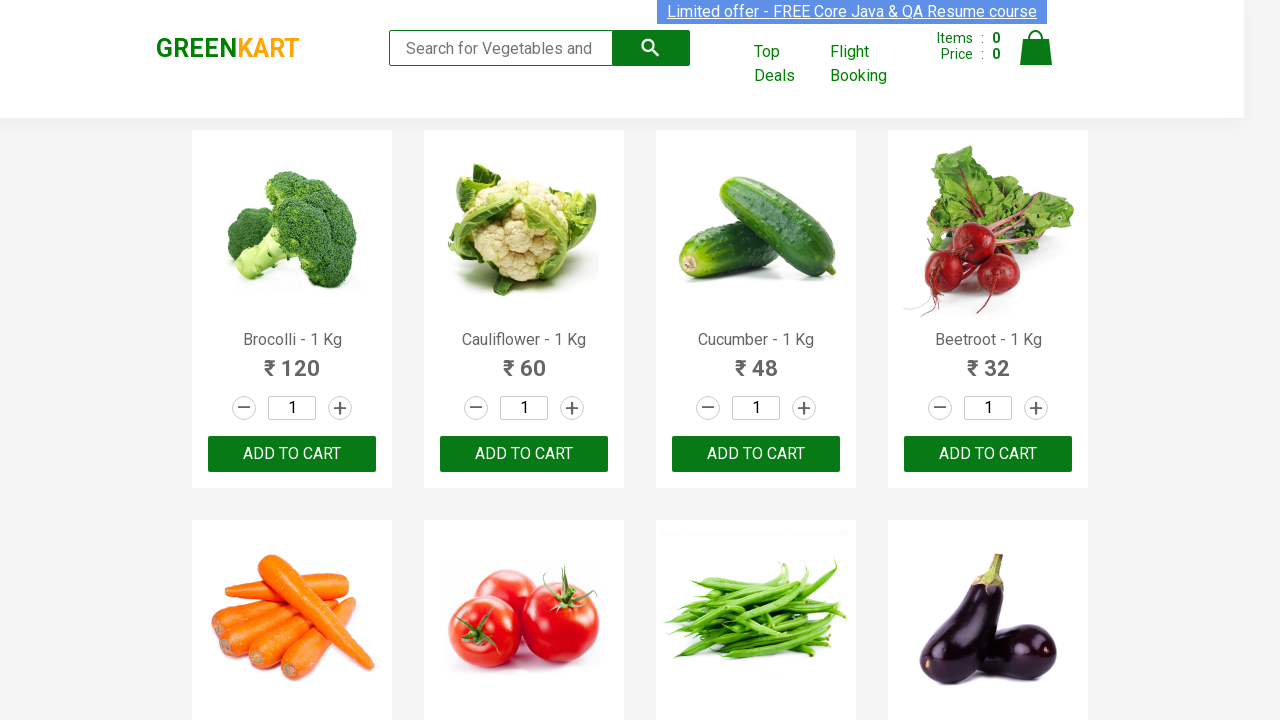

Retrieved all product elements from the page
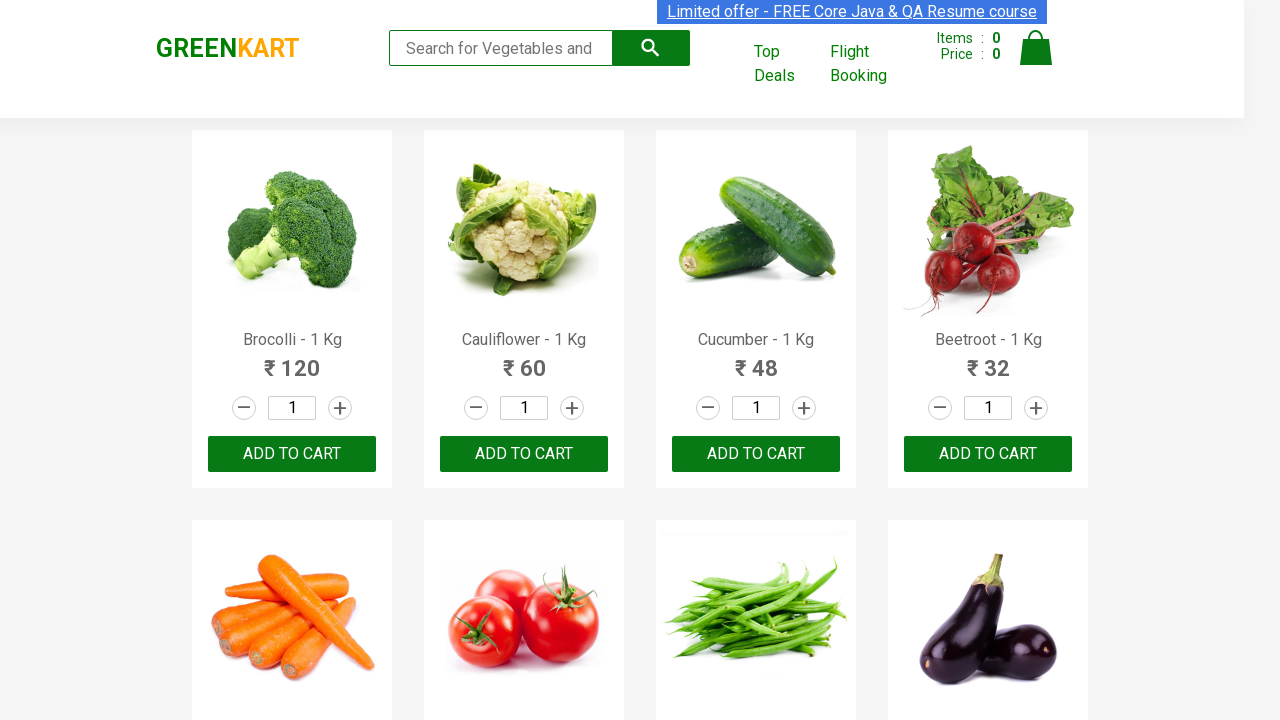

Added Brocolli to cart (item 1 of 3) at (292, 454) on xpath=//div[@class='product-action']/button >> nth=0
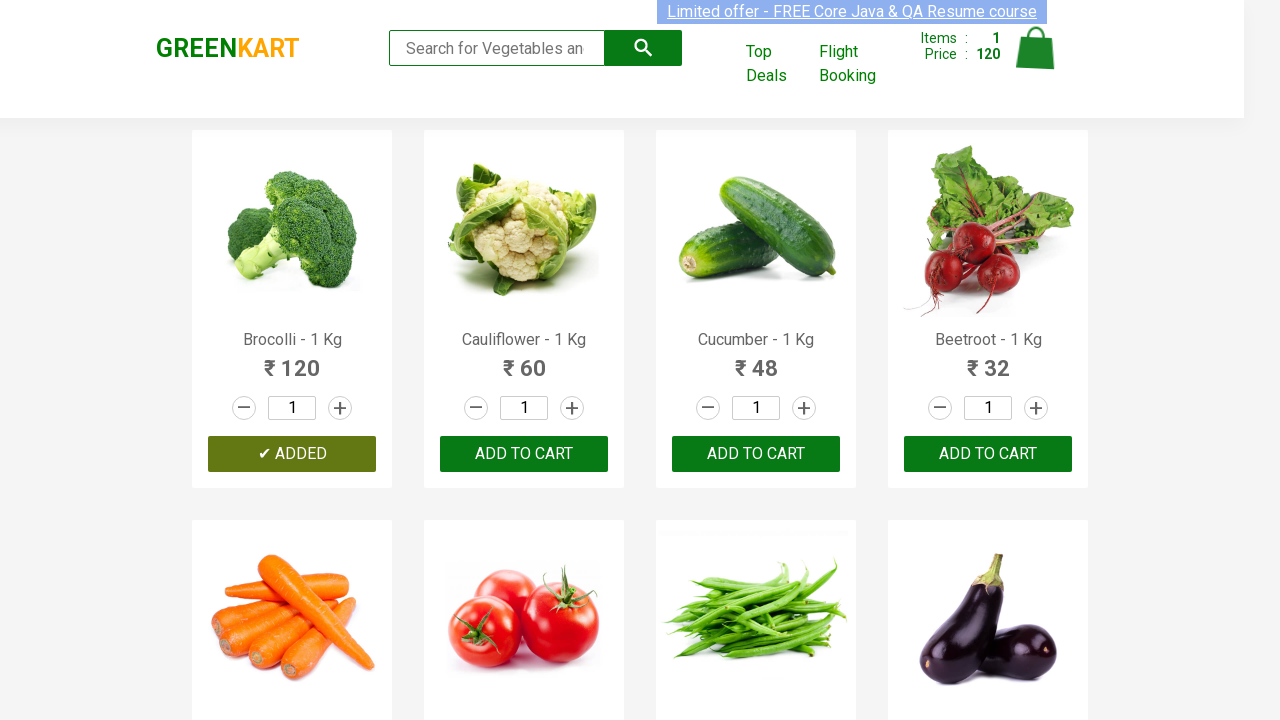

Added Cucumber to cart (item 2 of 3) at (756, 454) on xpath=//div[@class='product-action']/button >> nth=2
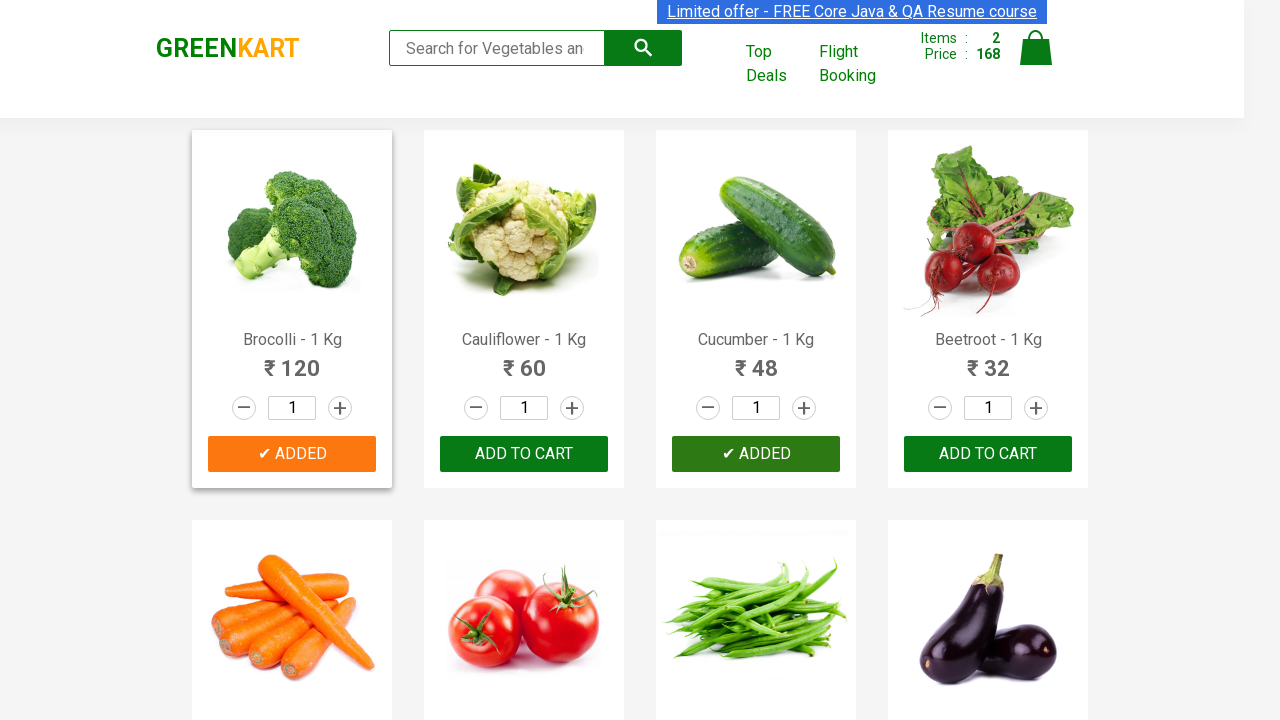

Added Beetroot to cart (item 3 of 3) at (988, 454) on xpath=//div[@class='product-action']/button >> nth=3
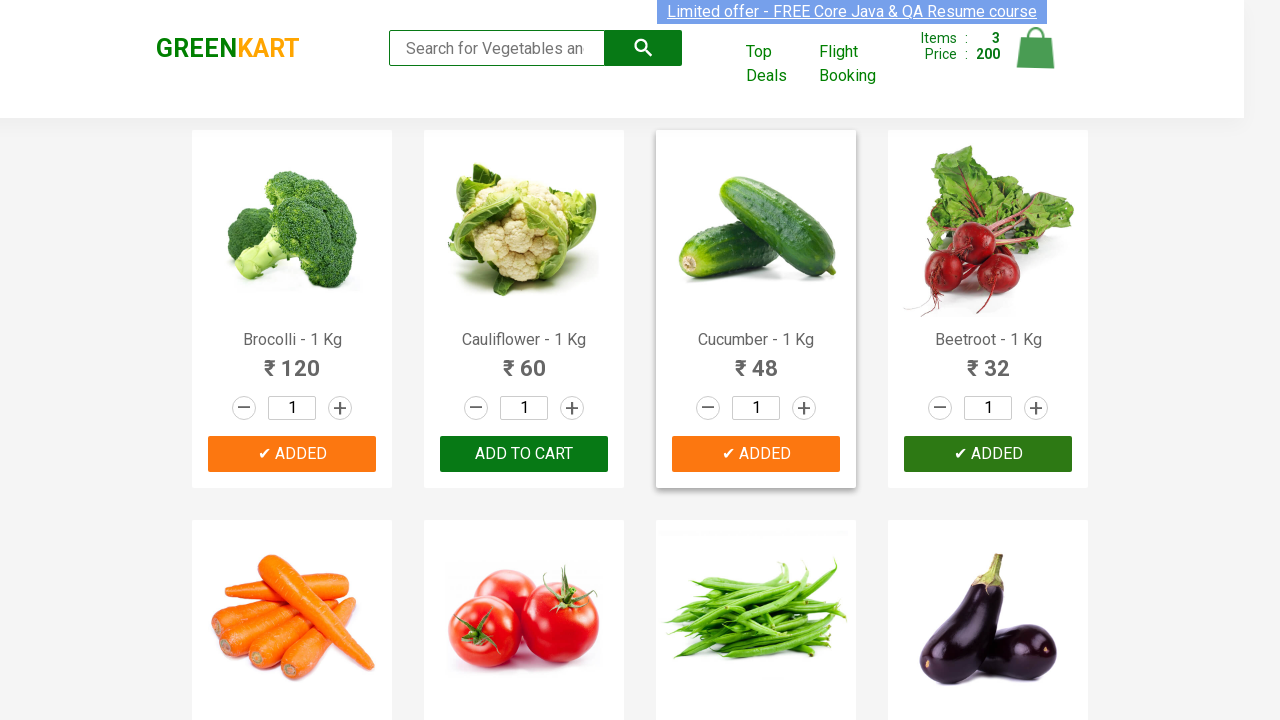

Waited 500ms to ensure all items were added to cart
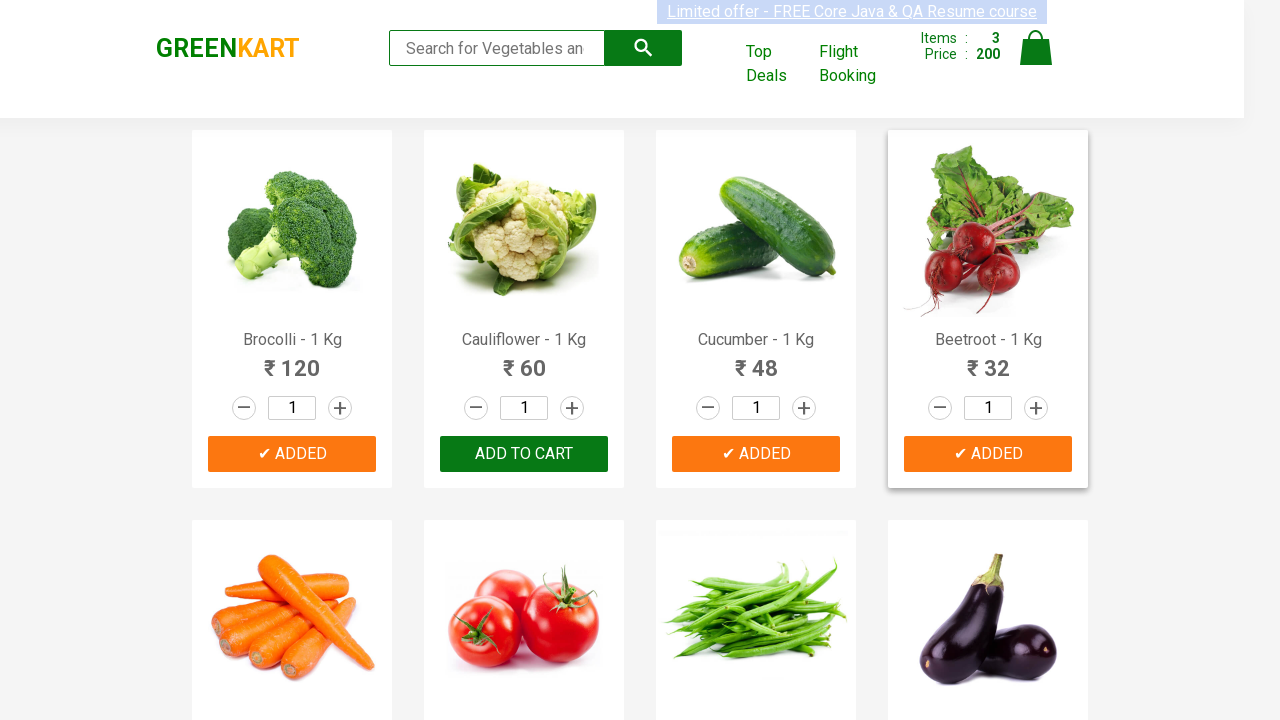

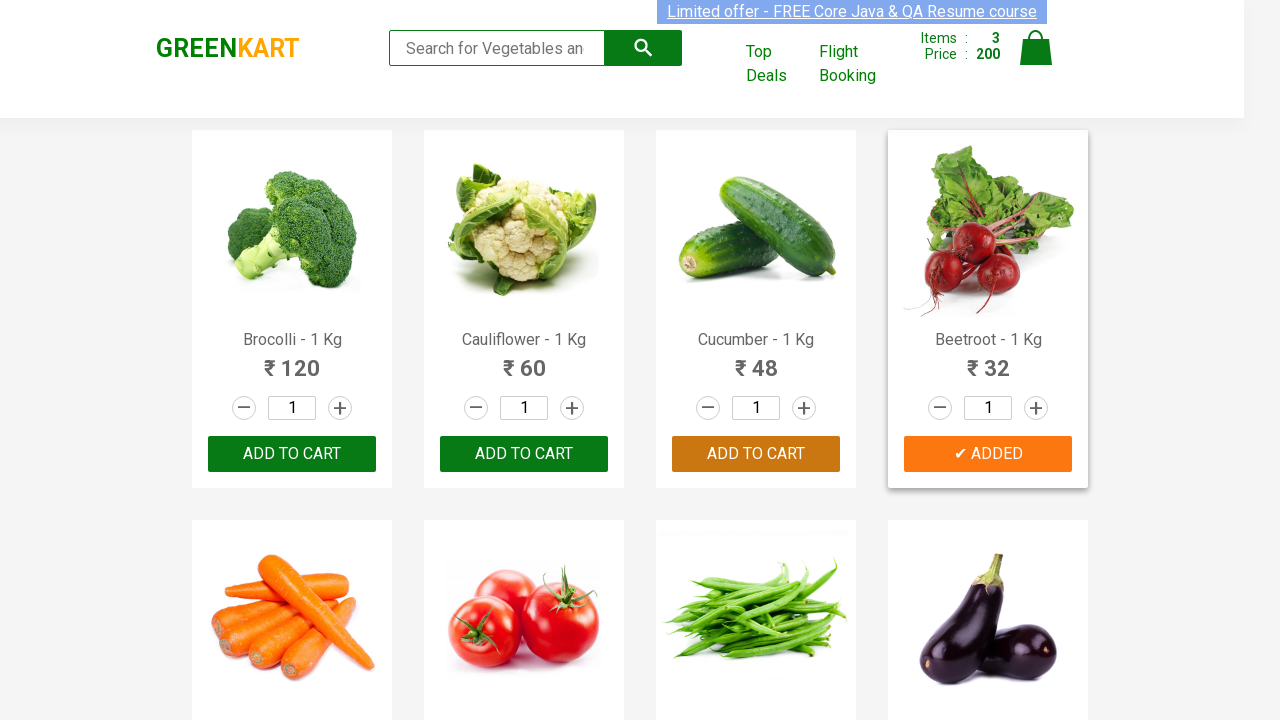